Tests JavaScript alert handling by triggering and interacting with three types of alerts: a simple JS alert (accept), a confirmation alert (accept), and a prompt alert (enter text and accept), then verifies the result message.

Starting URL: https://the-internet.herokuapp.com/javascript_alerts

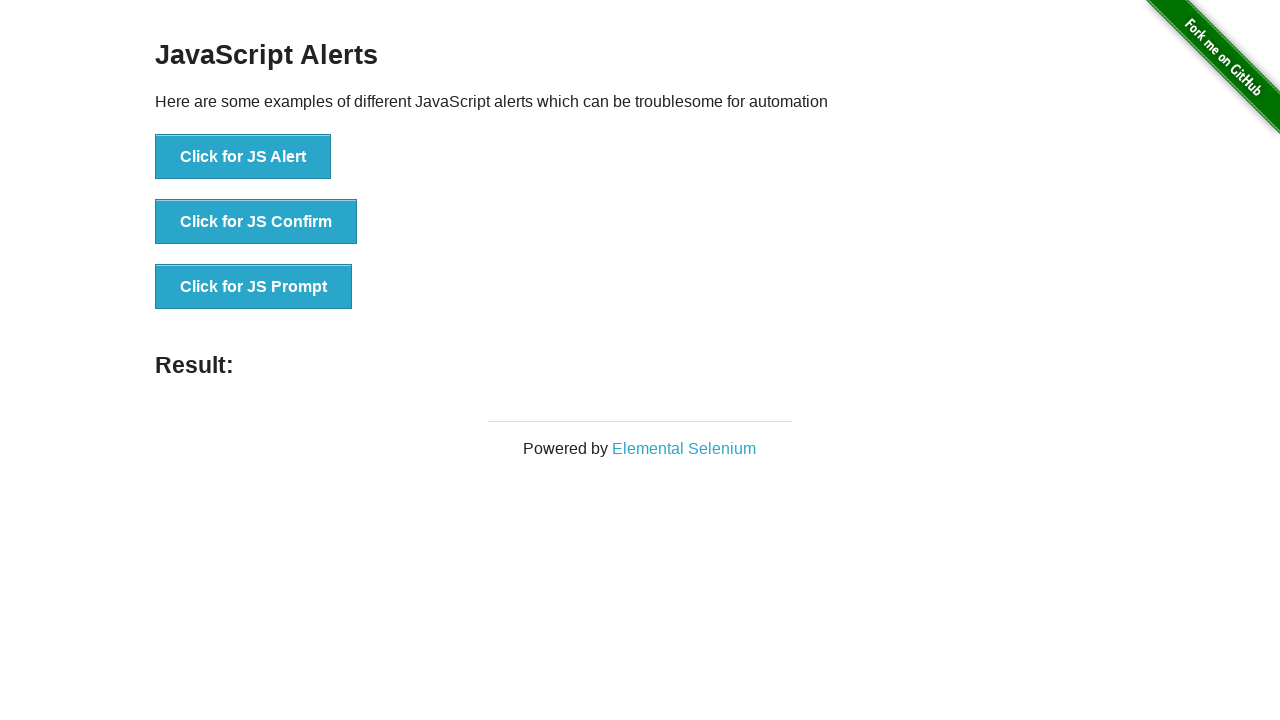

Clicked button to trigger simple JS alert at (243, 157) on button[onclick='jsAlert()']
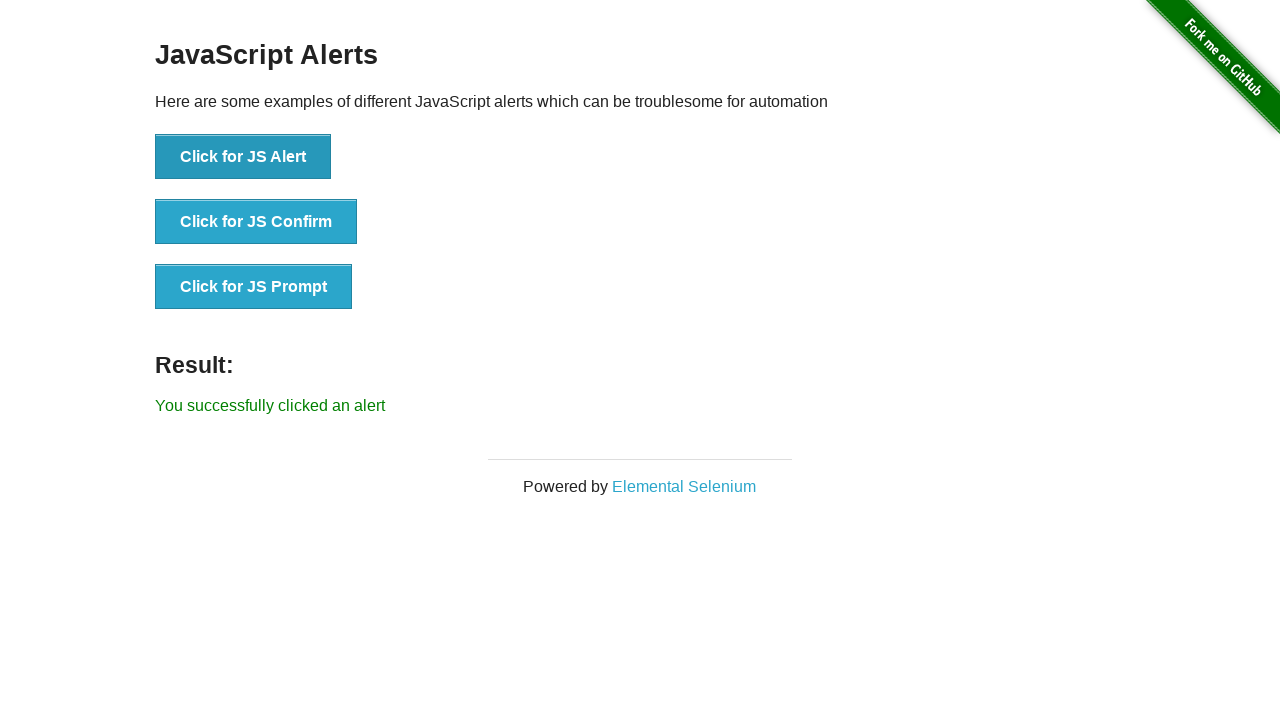

Set up dialog handler to accept simple alert
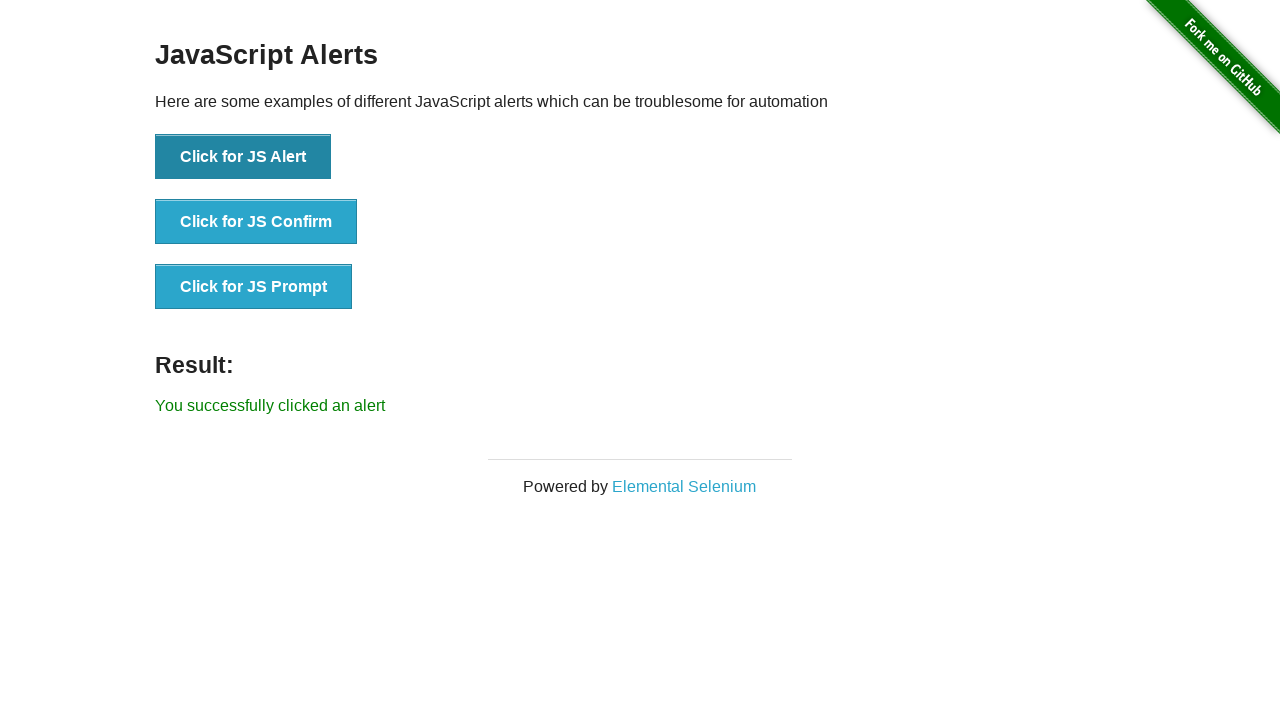

Waited for simple alert to be processed
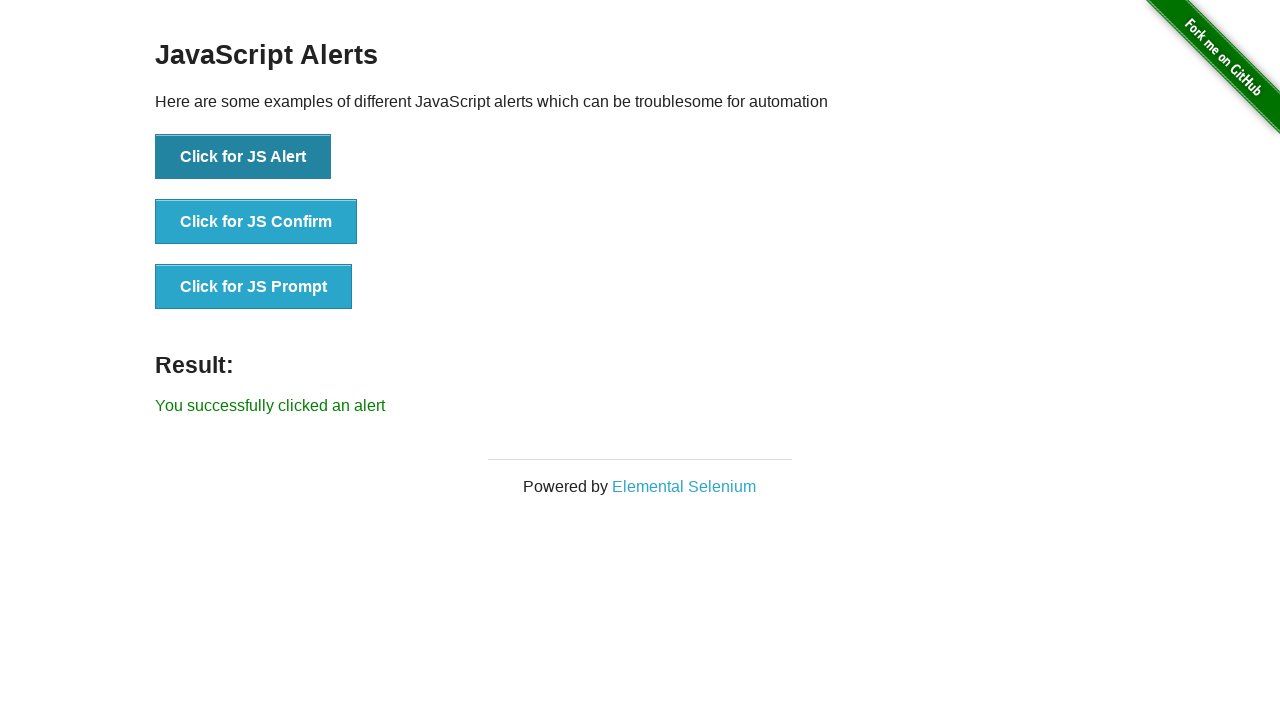

Clicked button to trigger confirmation alert at (256, 222) on button[onclick='jsConfirm()']
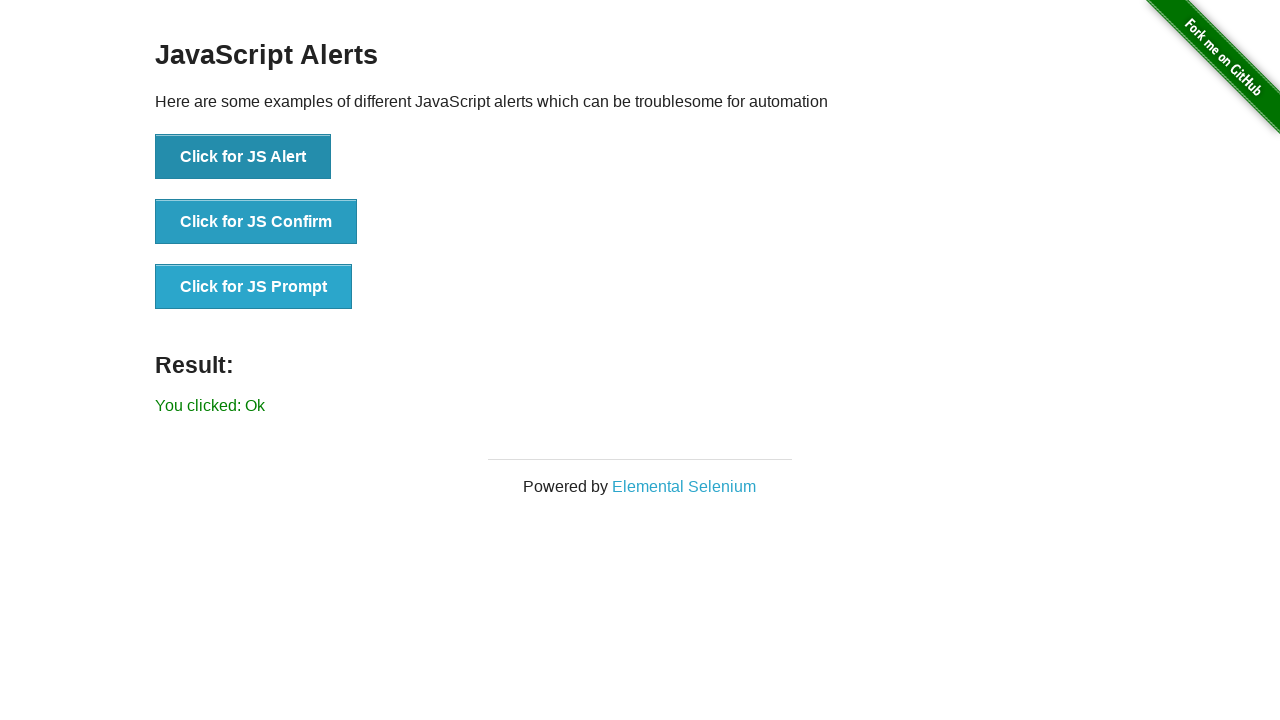

Waited for confirmation alert to be processed
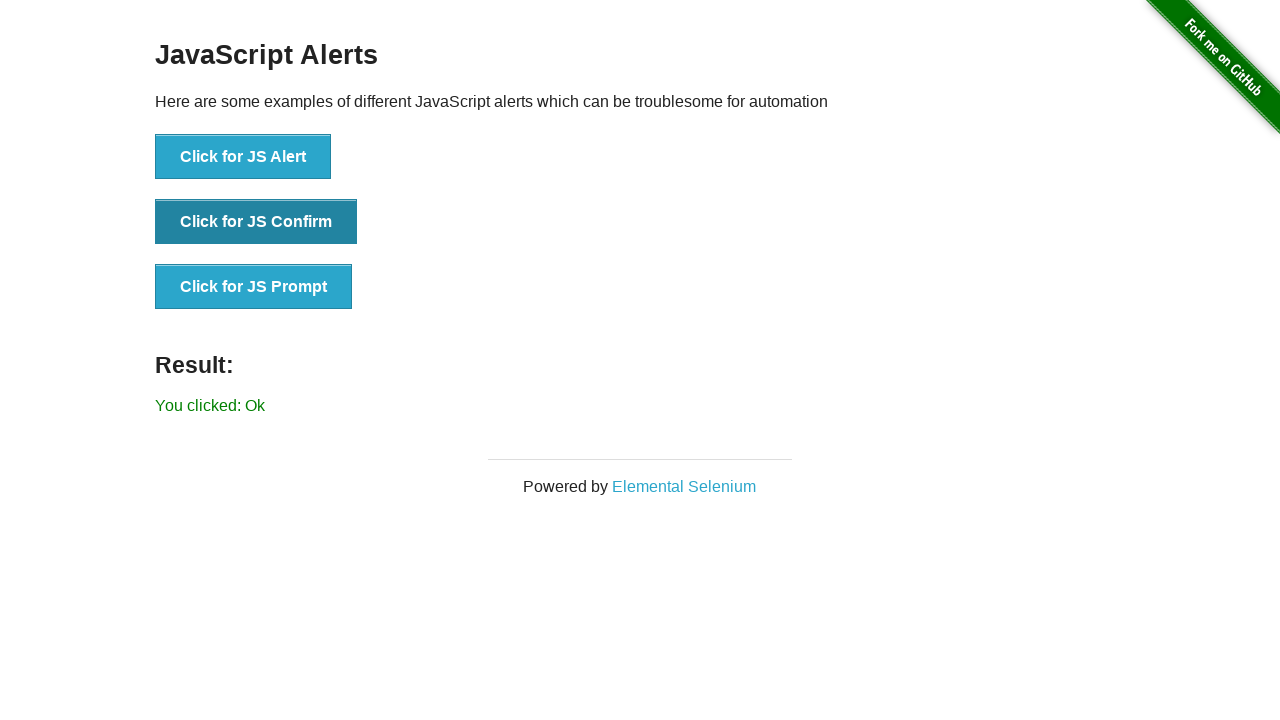

Set up dialog handler to accept prompt alert with text 'Kachale Vishal'
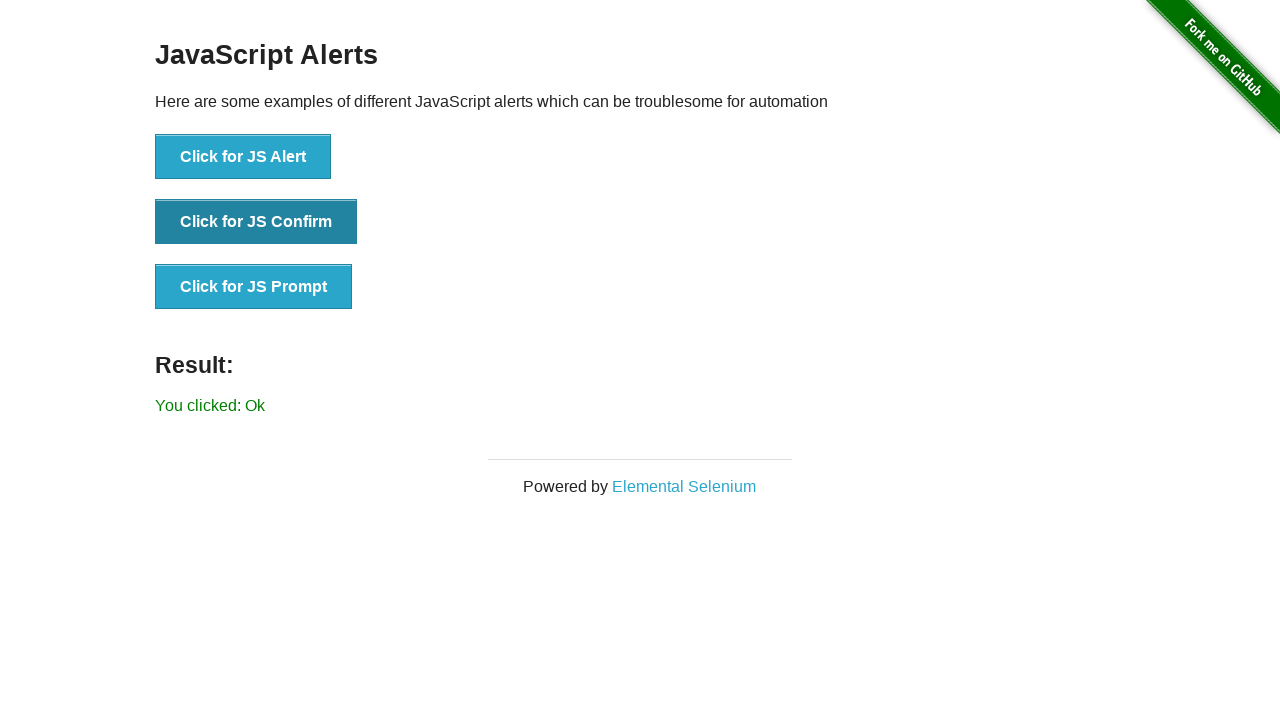

Clicked button to trigger prompt alert at (254, 287) on button[onclick='jsPrompt()']
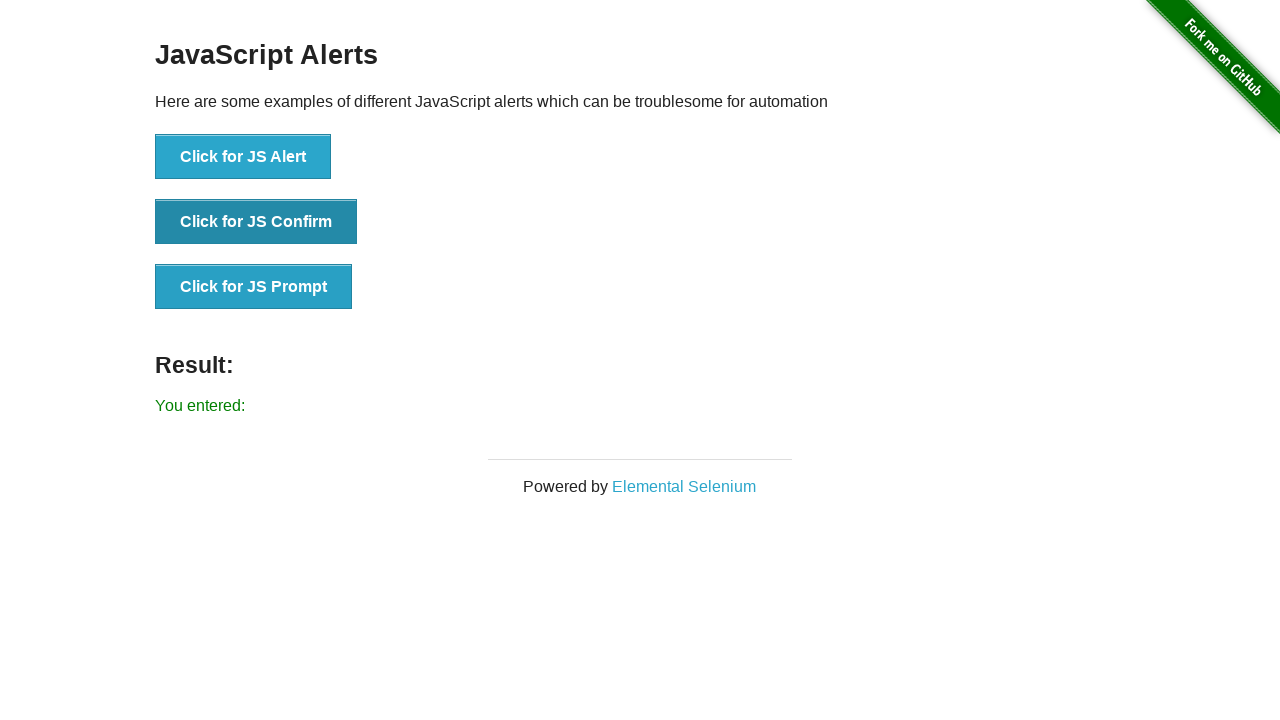

Waited for prompt alert to be processed
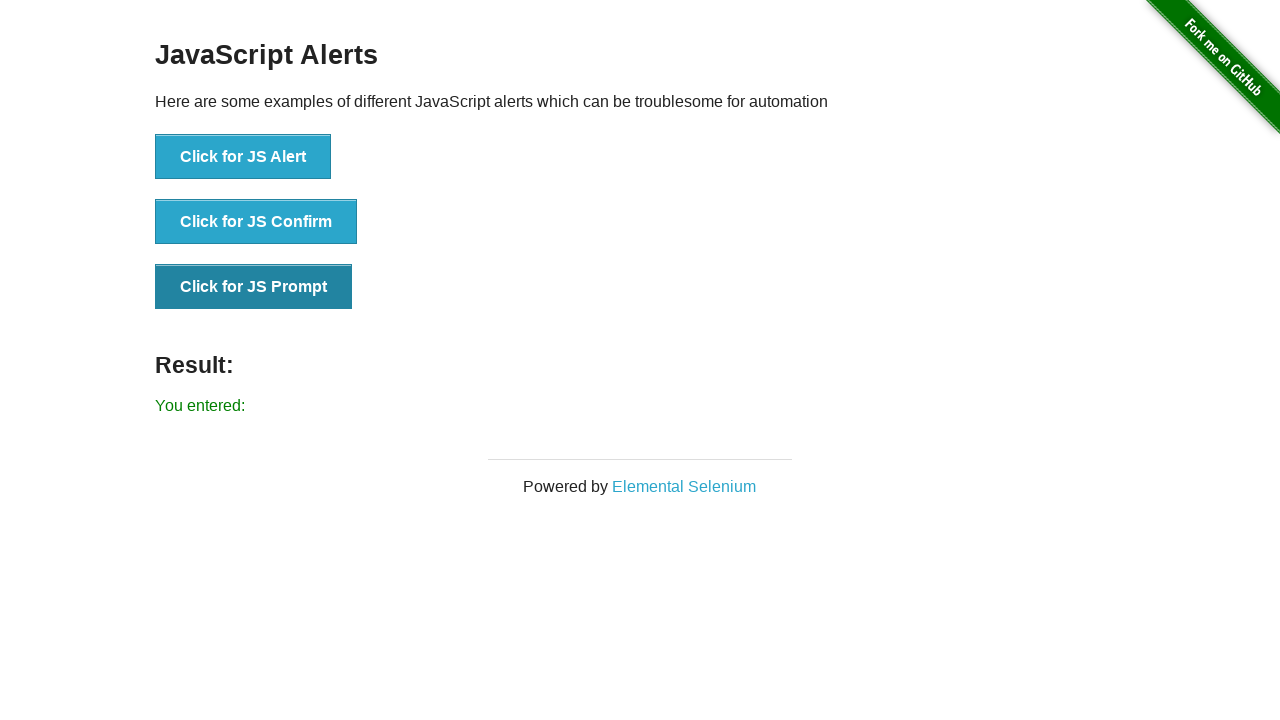

Result message element is visible
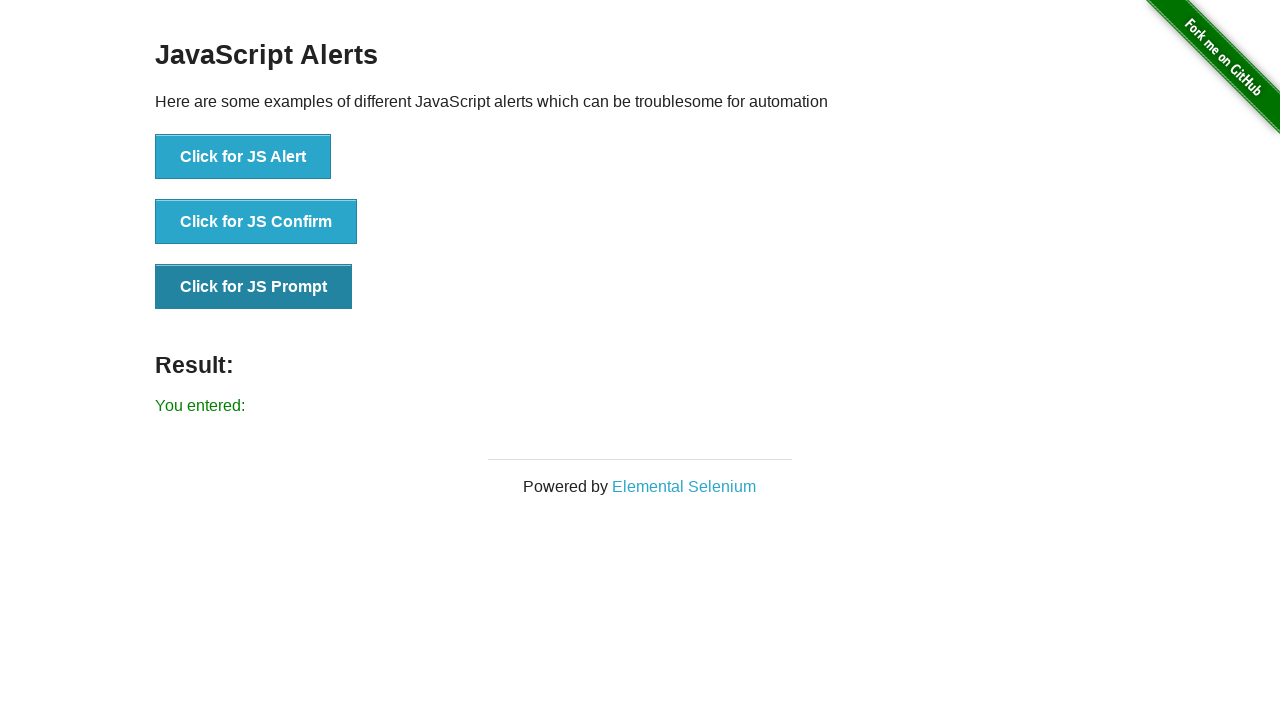

Retrieved result message: You entered: 
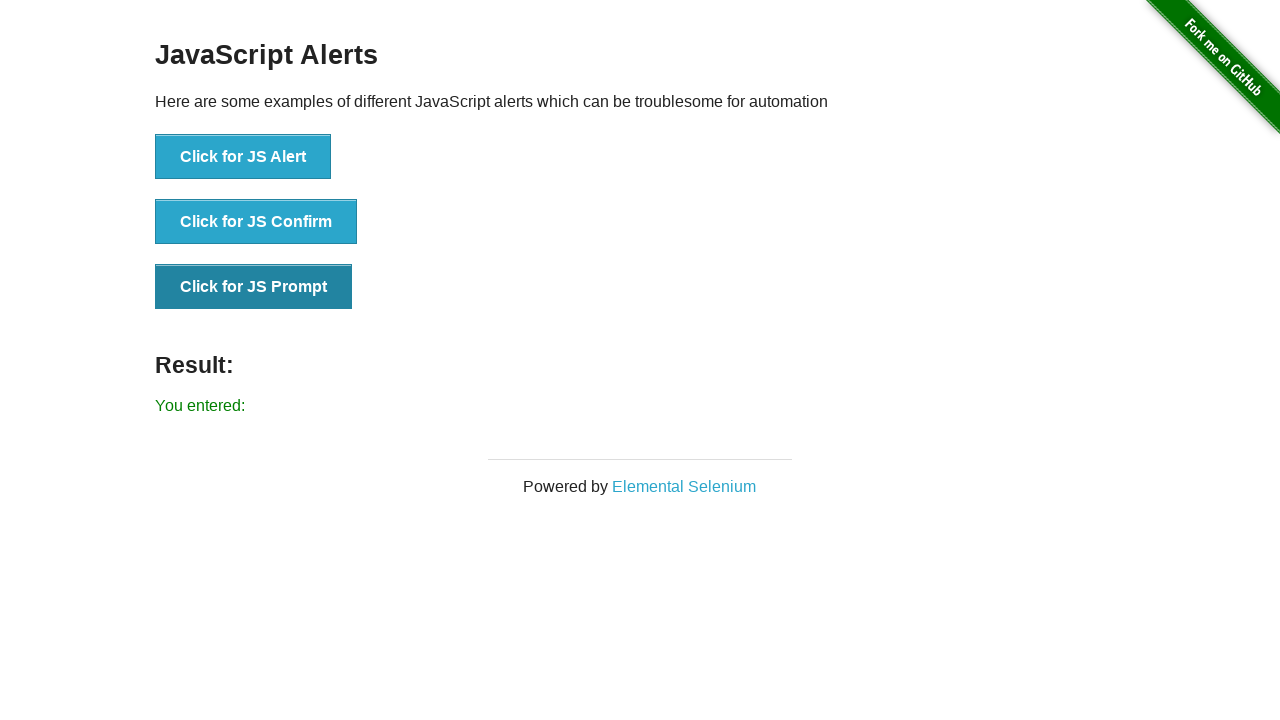

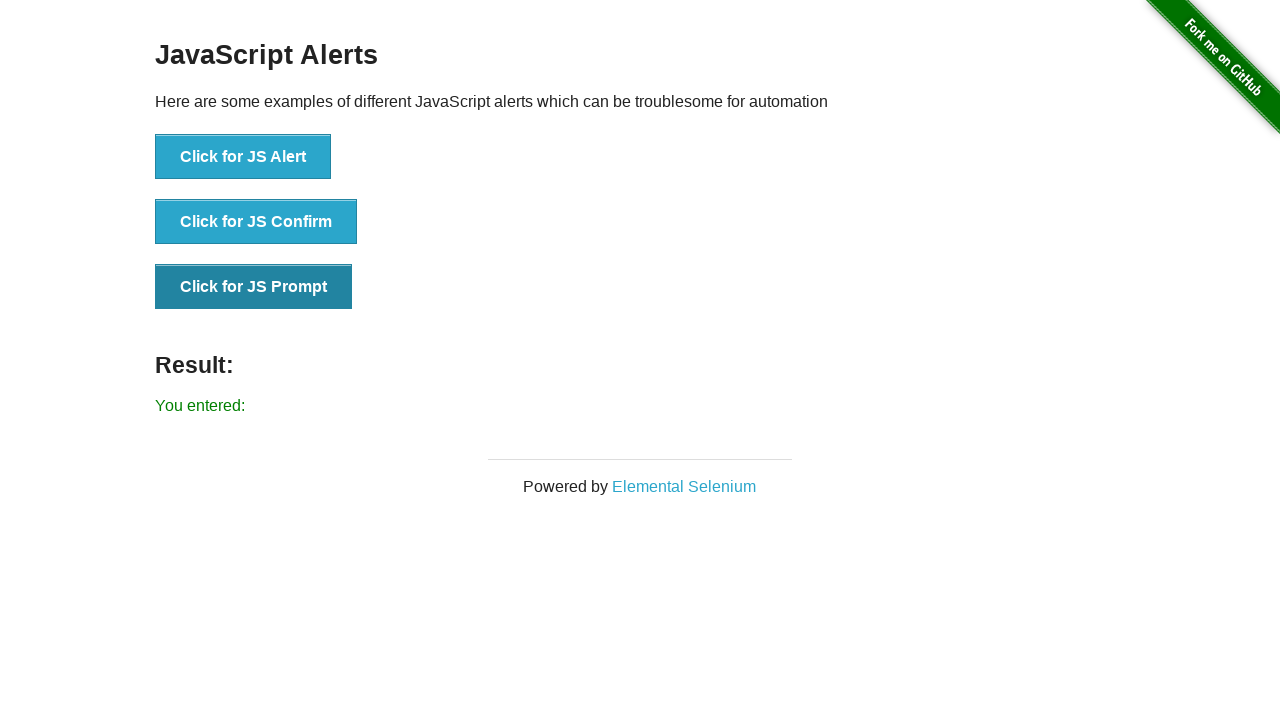